Navigates to the EDSO website and retrieves basic page information including title, URL, and page source

Starting URL: https://edso.in/

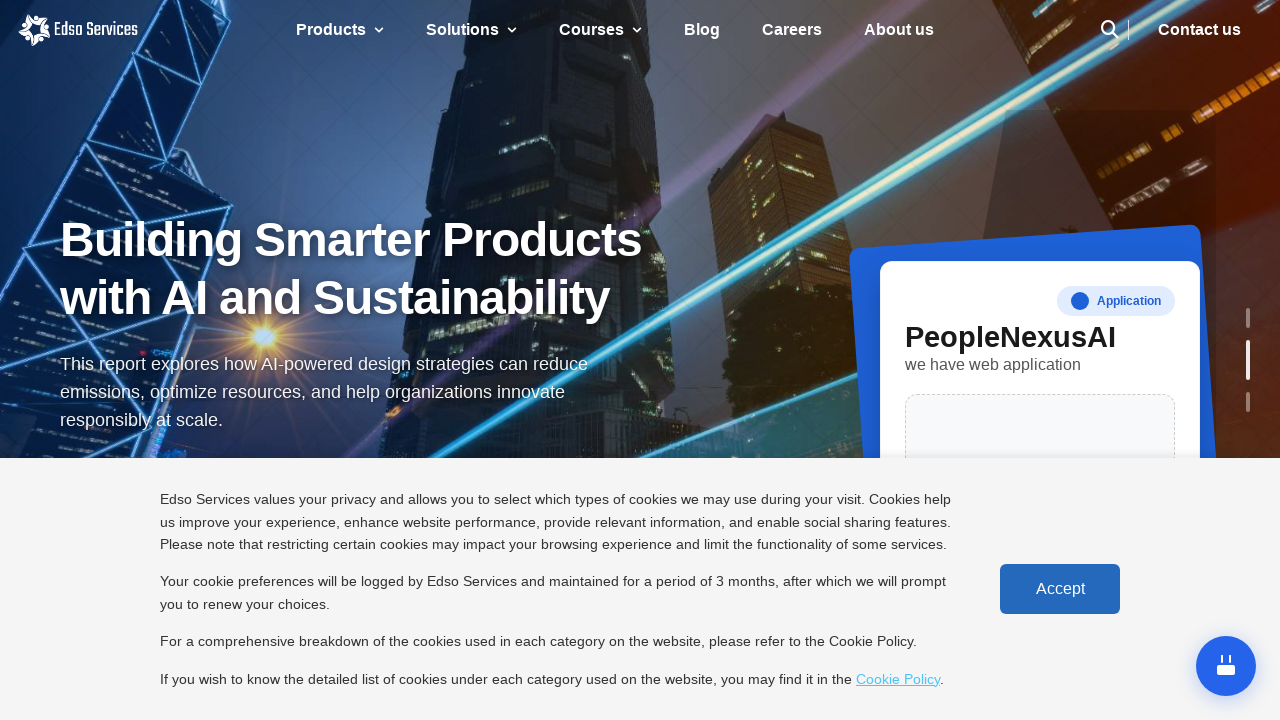

Navigated to EDSO website at https://edso.in/
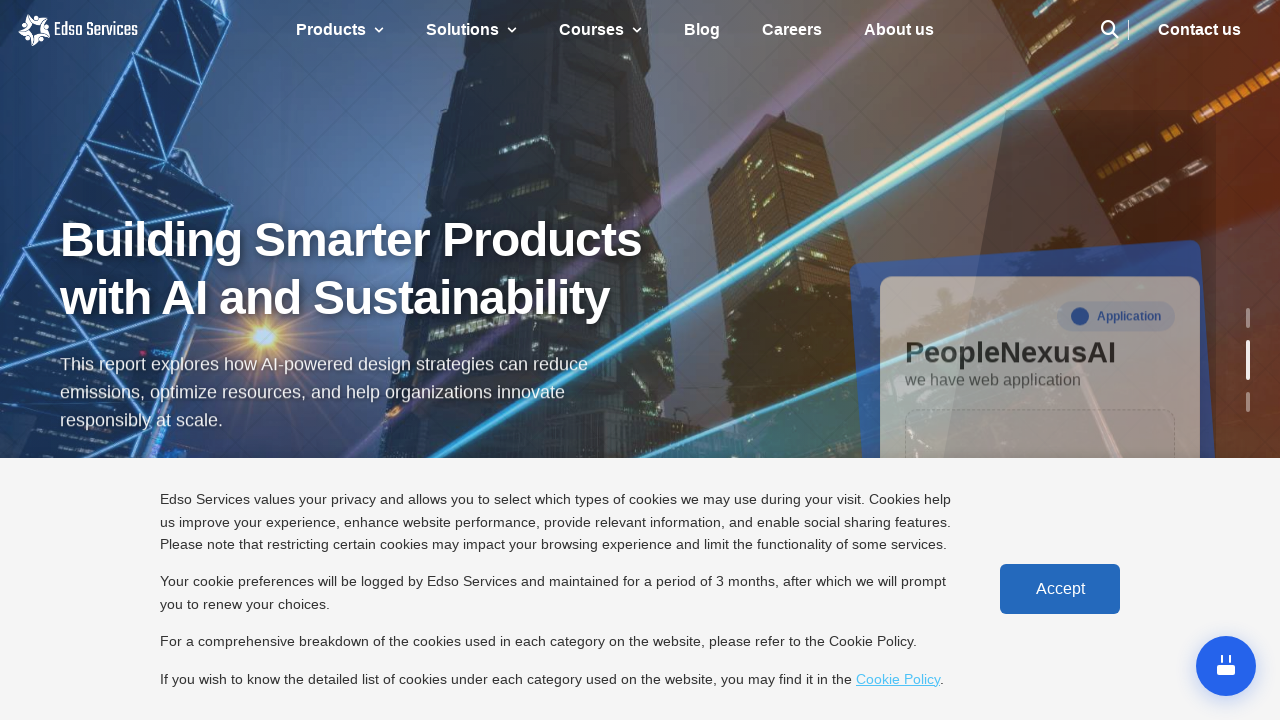

Retrieved page title: Edso Services - IT Solutions & Services | Software Development & Enterprise Automation
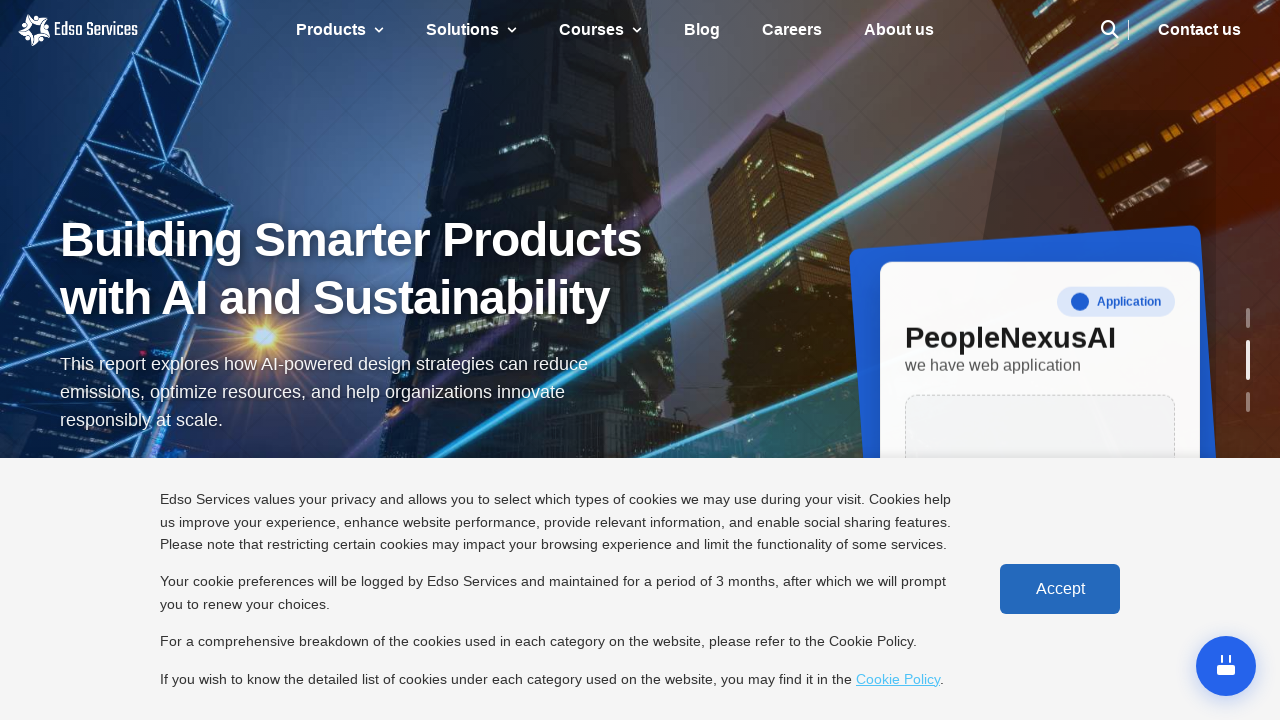

Retrieved current URL: https://www.edso.in/
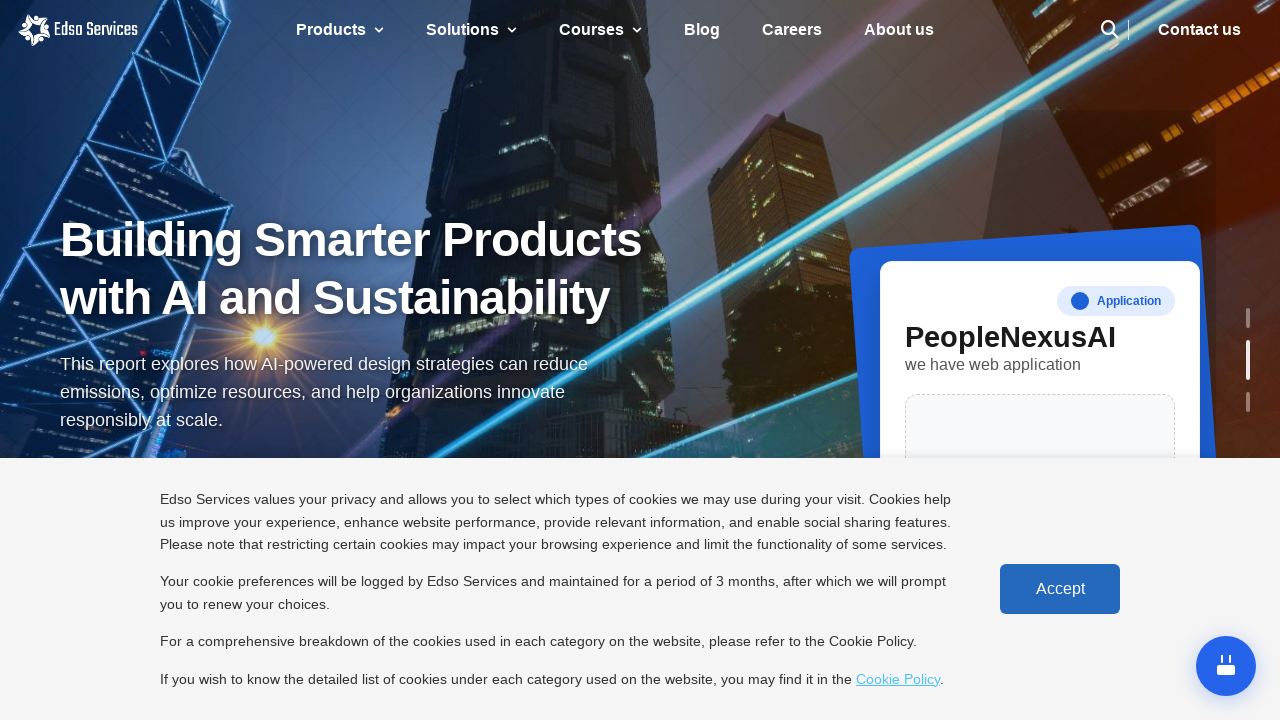

Retrieved page source/content
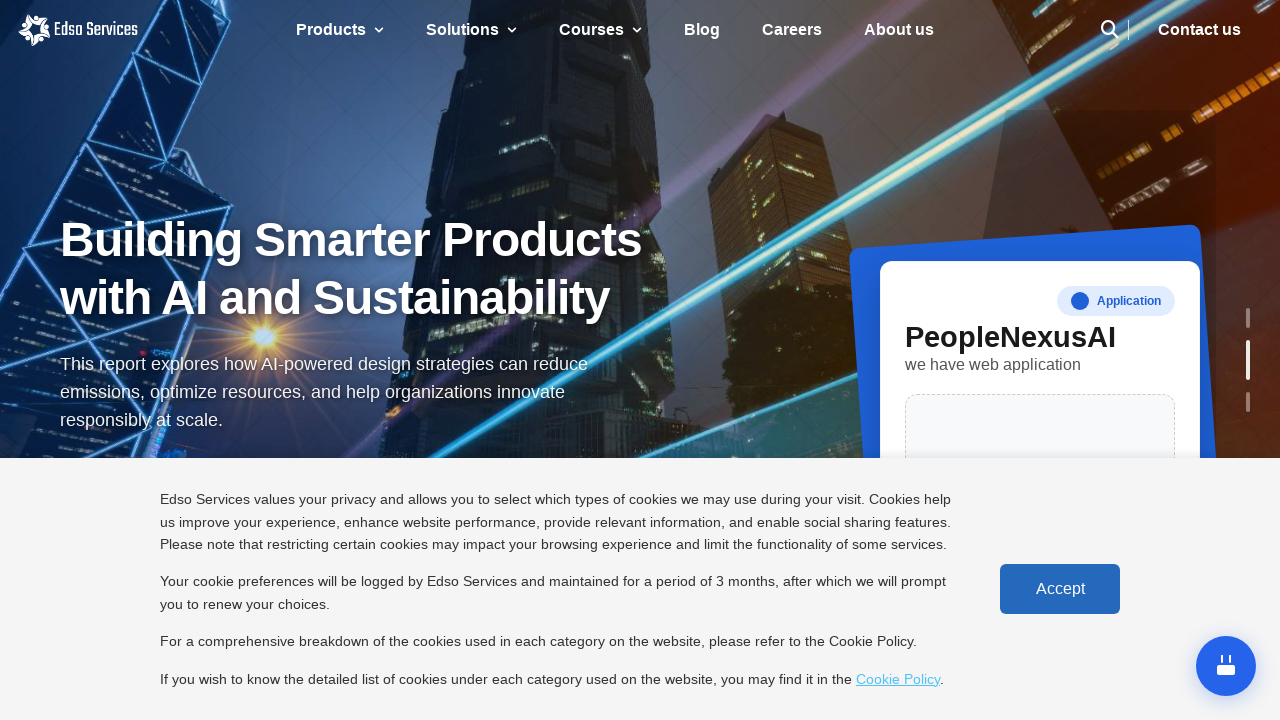

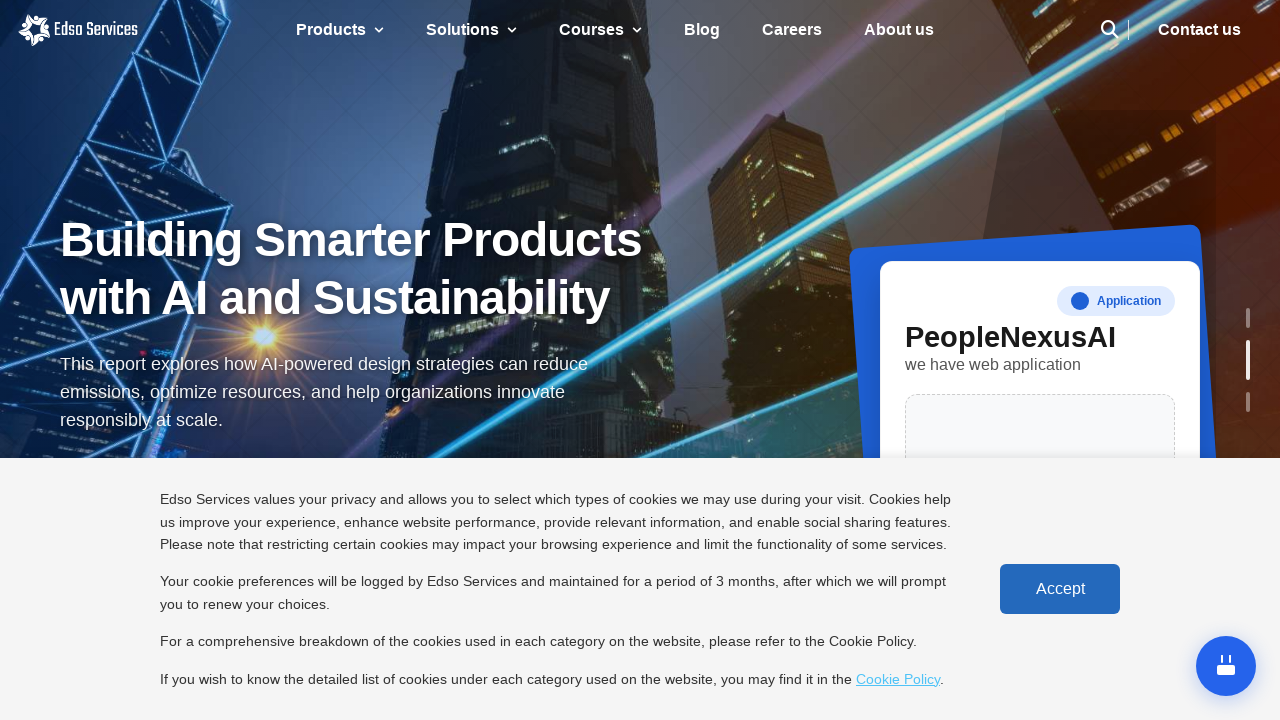